Tests form element states by verifying that email field is displayed and enabled, password field is disabled, and clicking/verifying selection of an age radio button

Starting URL: https://automationfc.github.io/basic-form/index.html

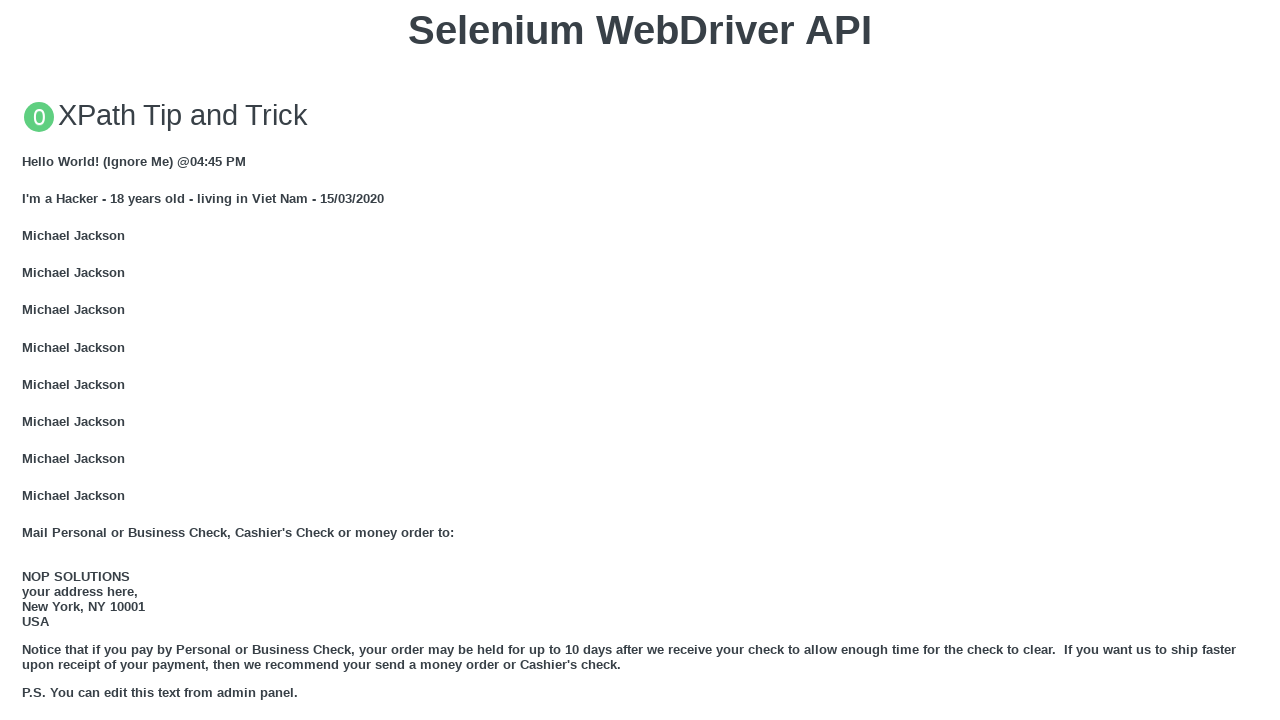

Page loaded with domcontentloaded state
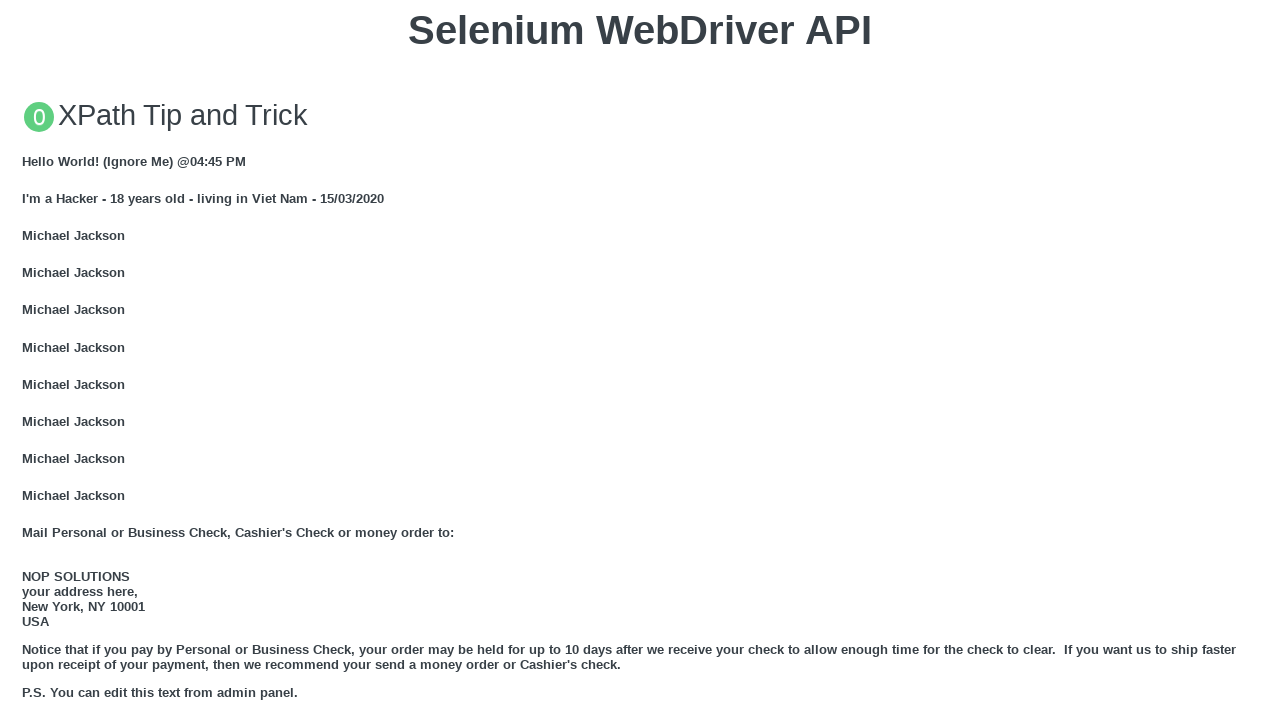

Verified email field is visible
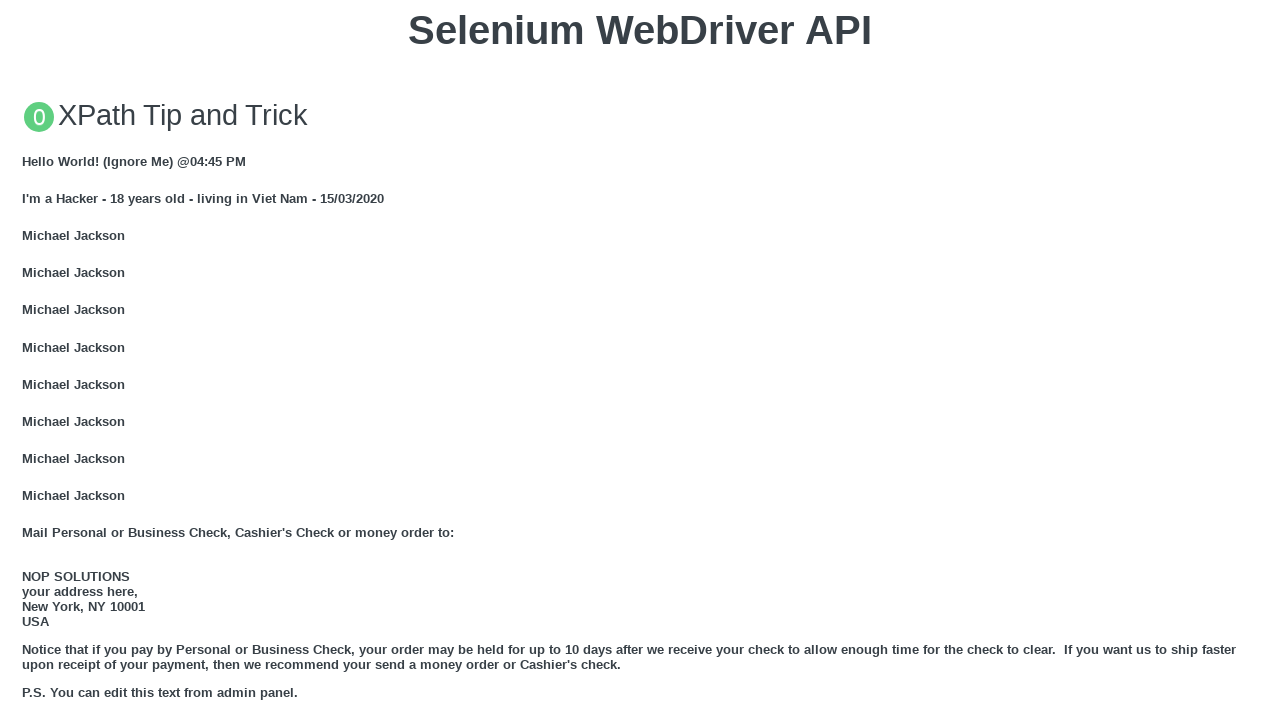

Verified email field is enabled
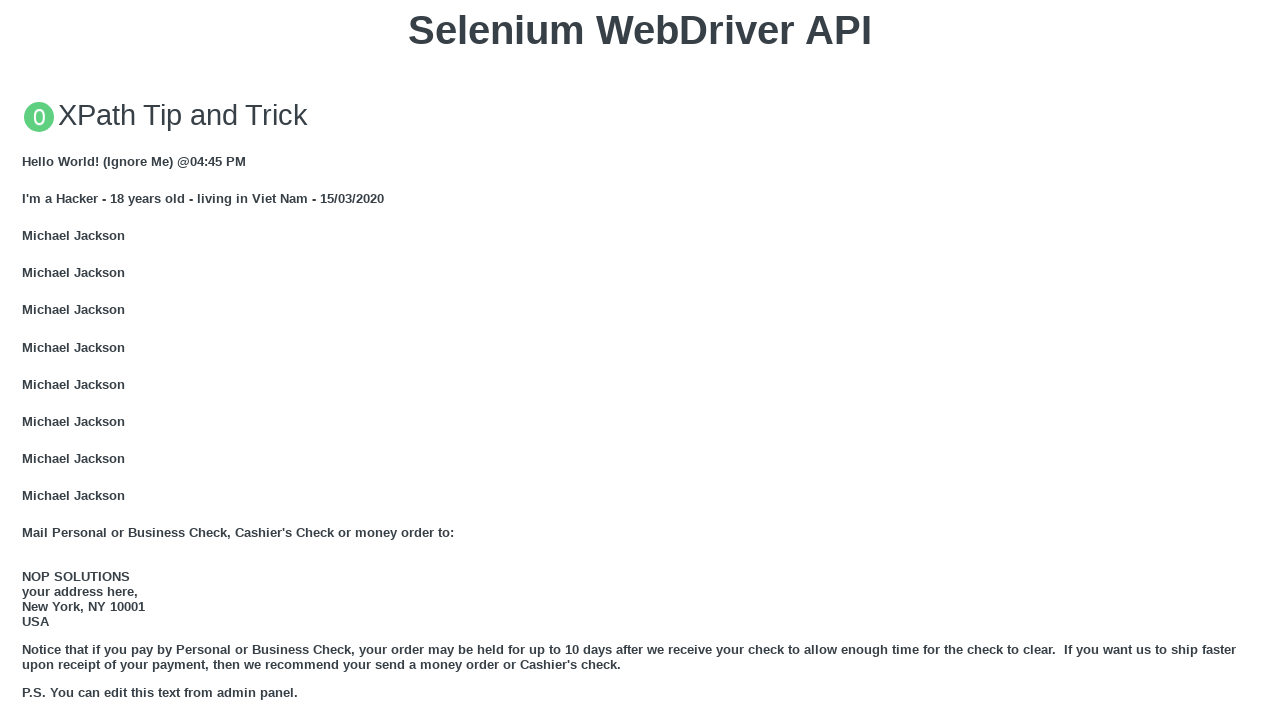

Verified password field is disabled
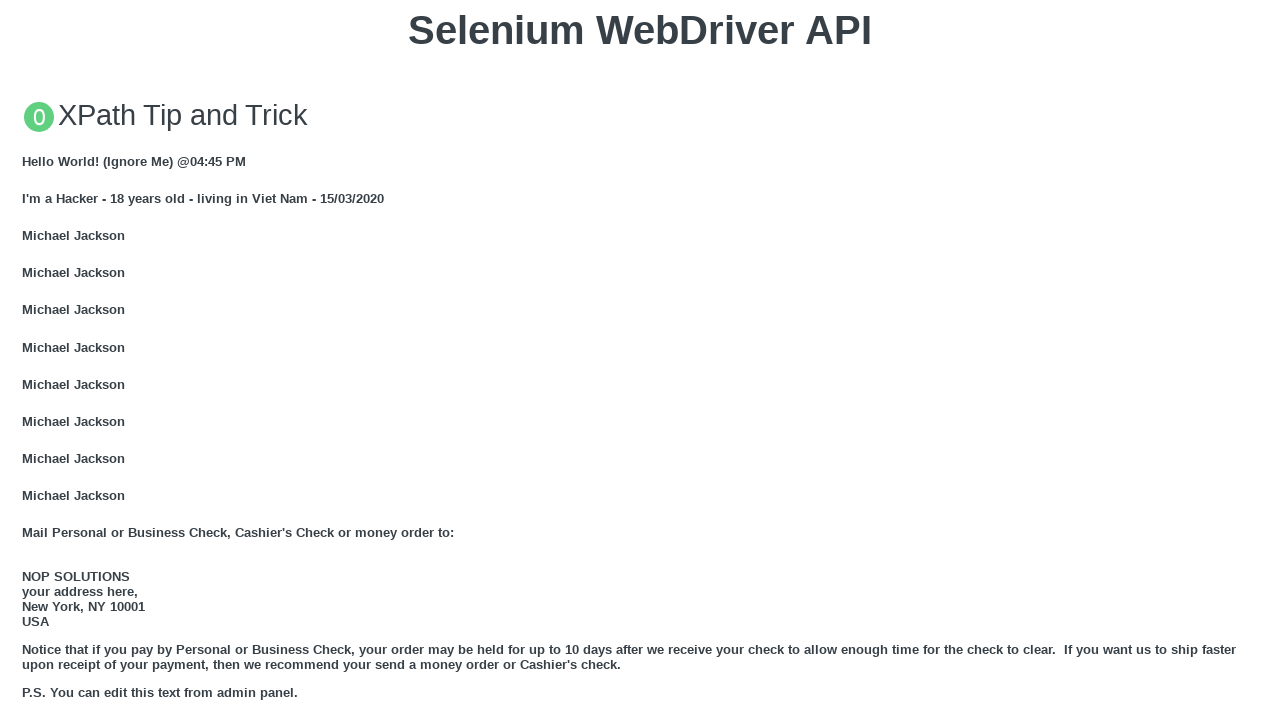

Clicked the 'under 18' radio button at (28, 360) on #under_18
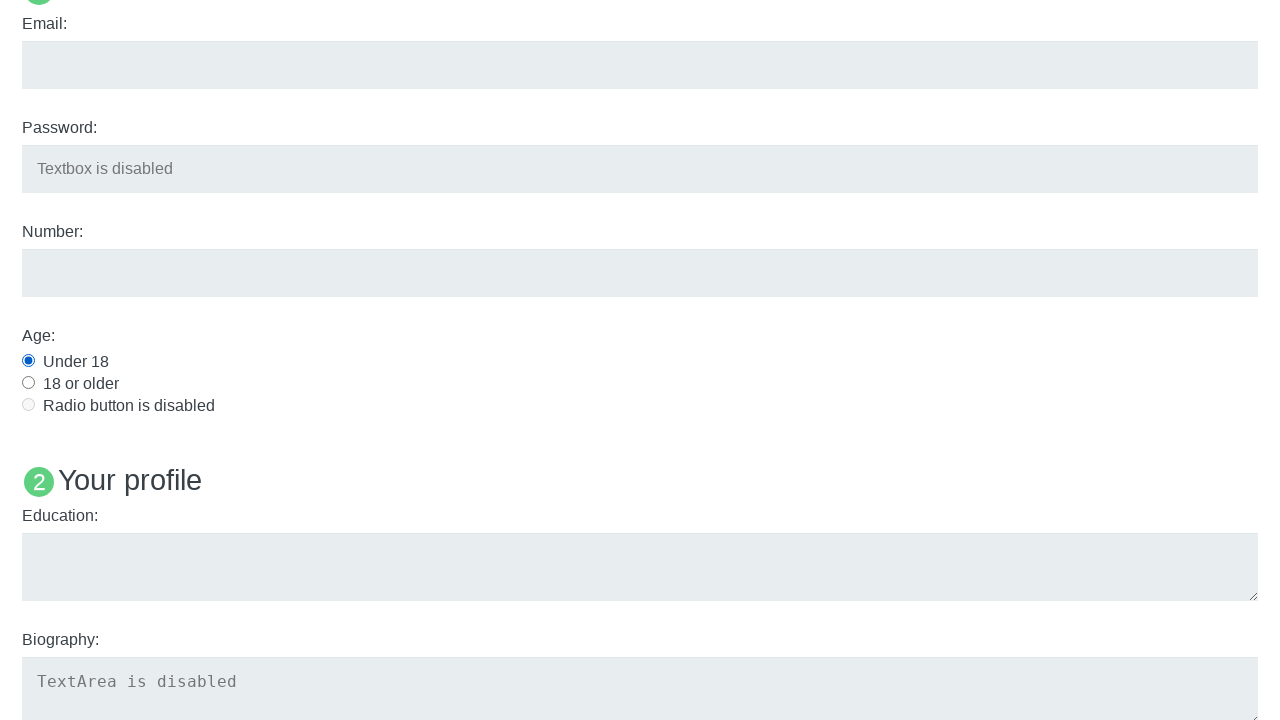

Verified 'under 18' radio button is selected
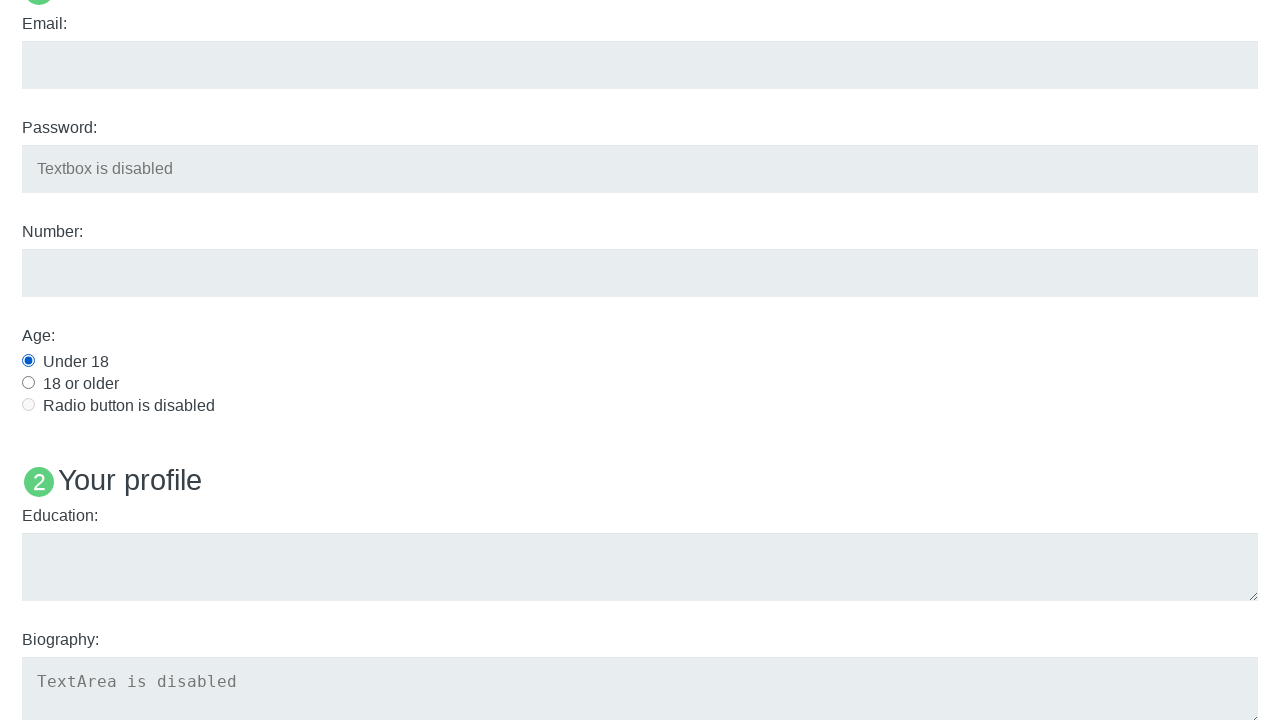

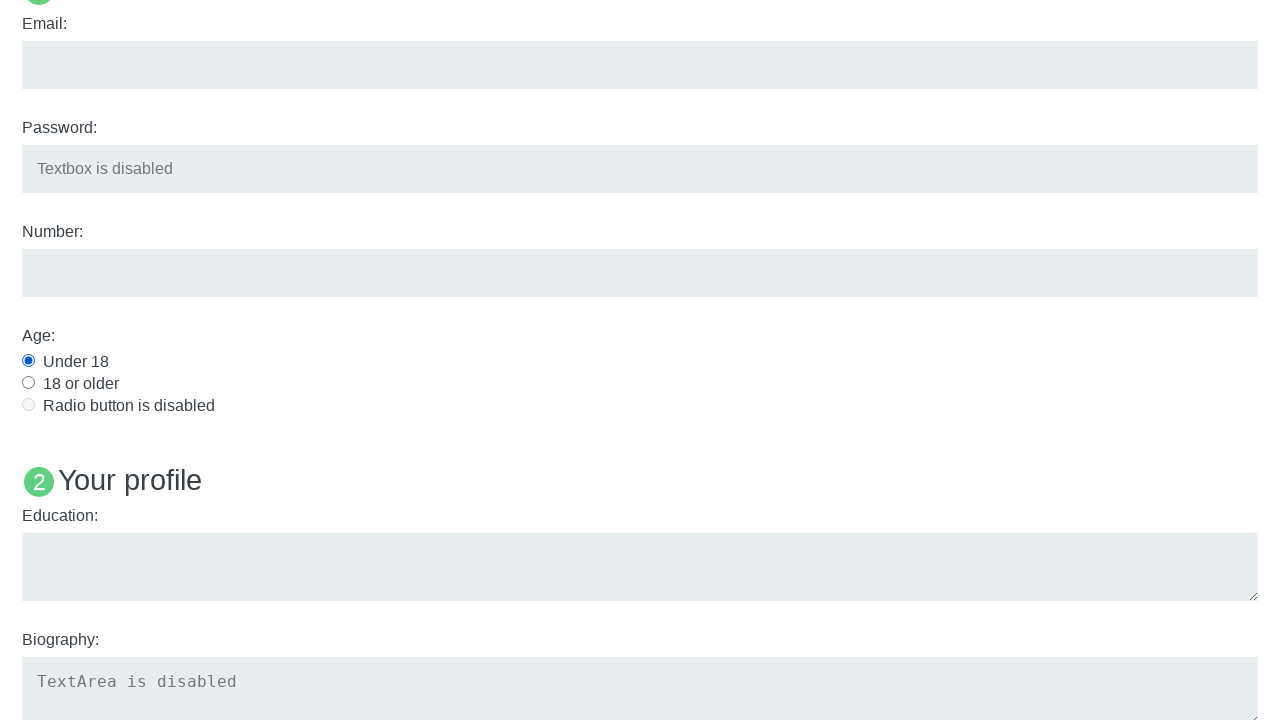